Tests navigation on Hugging Face website by clicking on the Datasets menu item, searching for "The Stack" in the filter, and scrolling the page.

Starting URL: https://huggingface.co

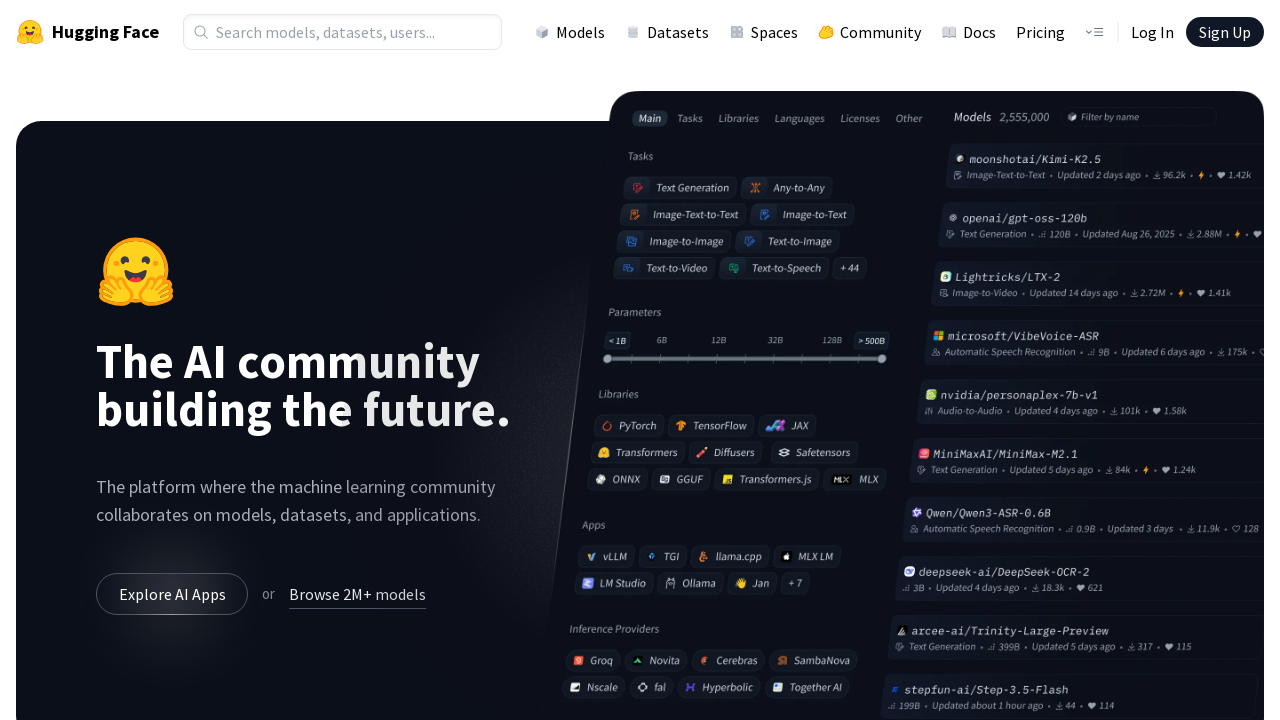

Clicked on Datasets menu item at (667, 32) on a[href='/datasets']
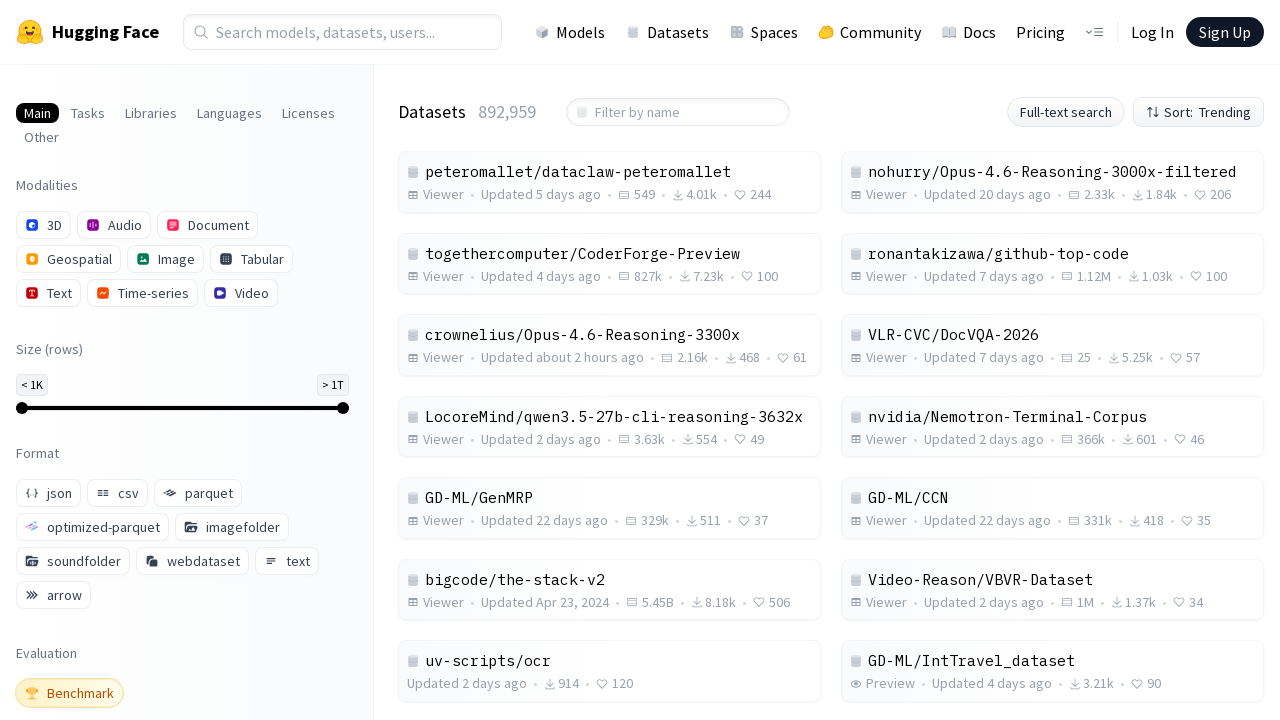

Datasets page loaded with filter input visible
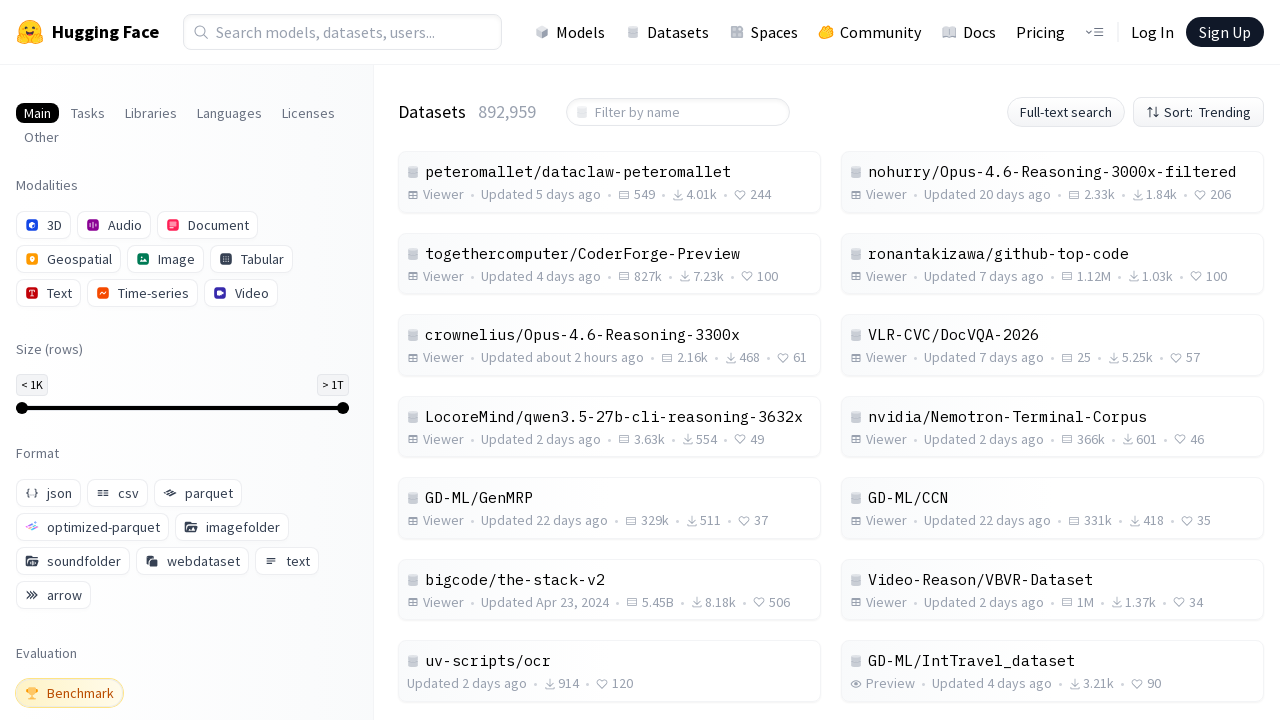

Filled filter field with 'The Stack' on input[placeholder*='Filter']
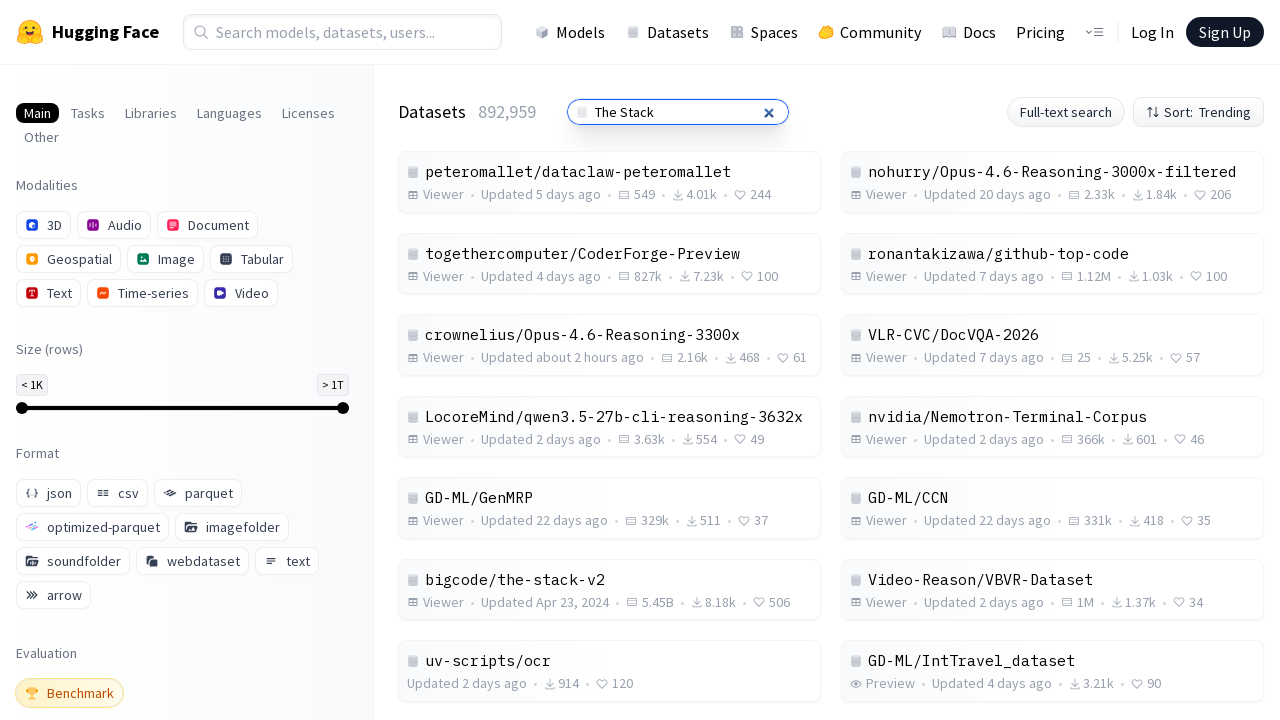

Pressed Enter to search for 'The Stack'
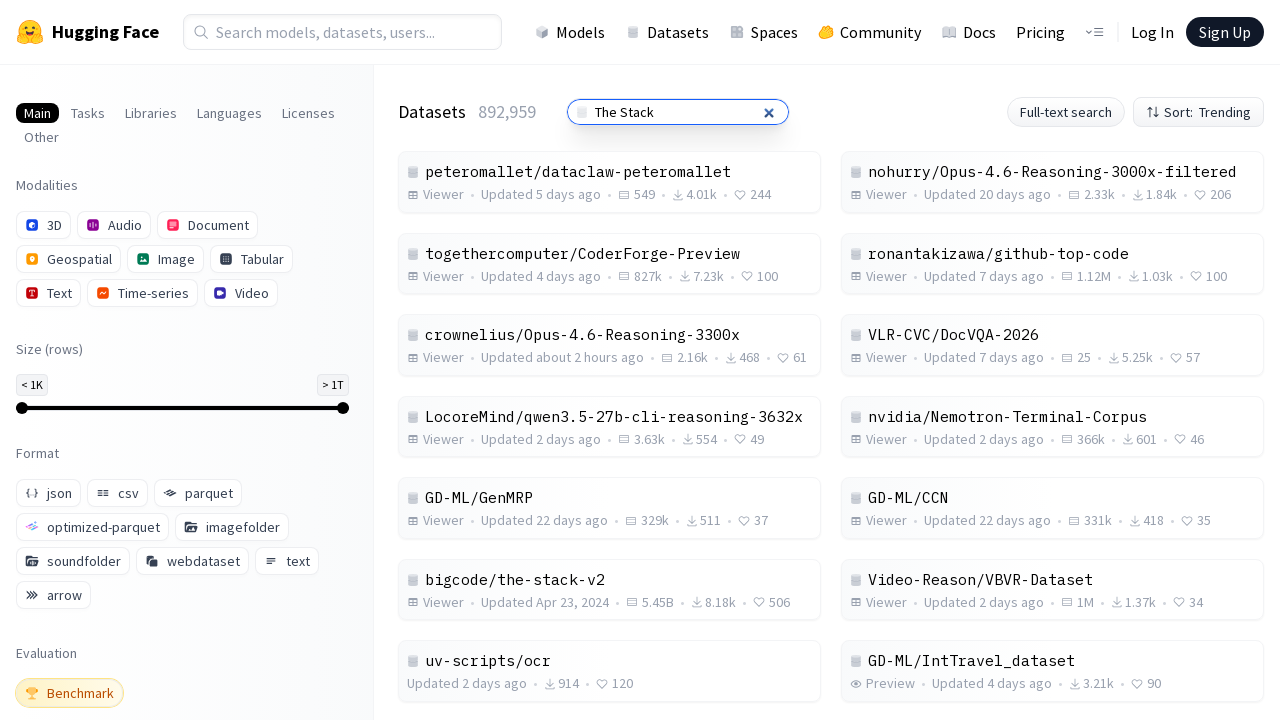

Waited for search results to load
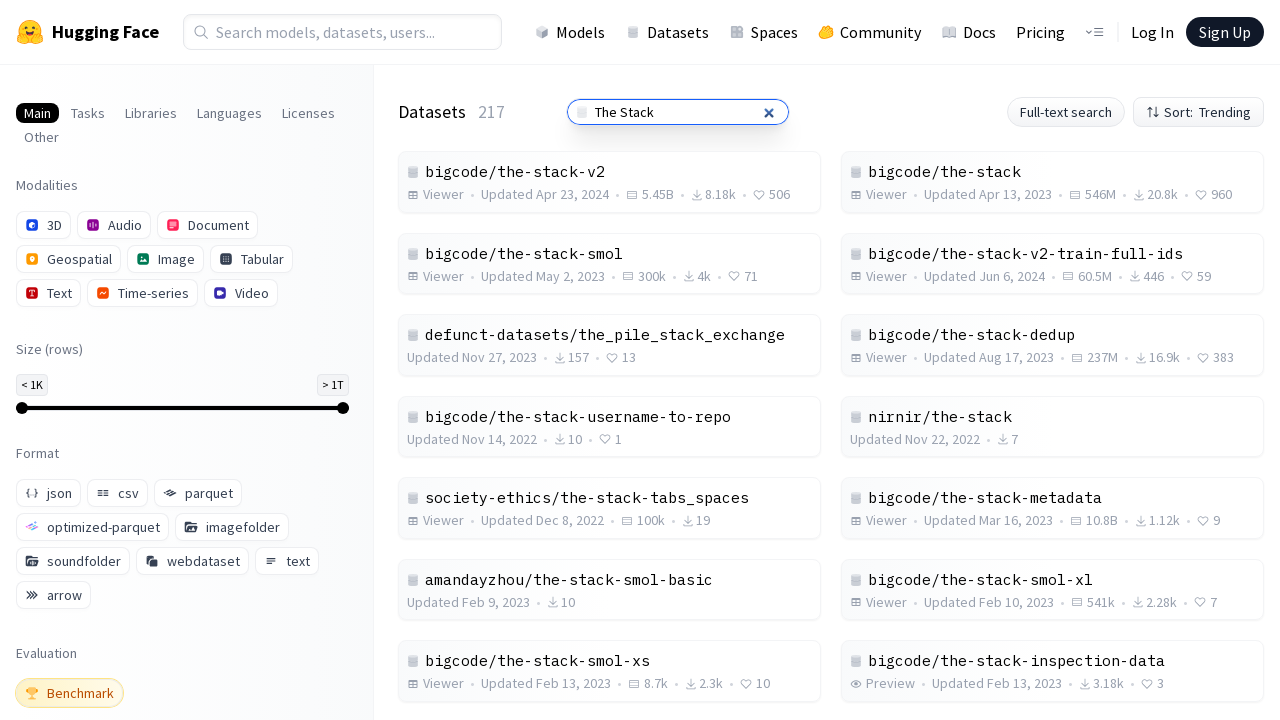

Scrolled page down by 500 pixels
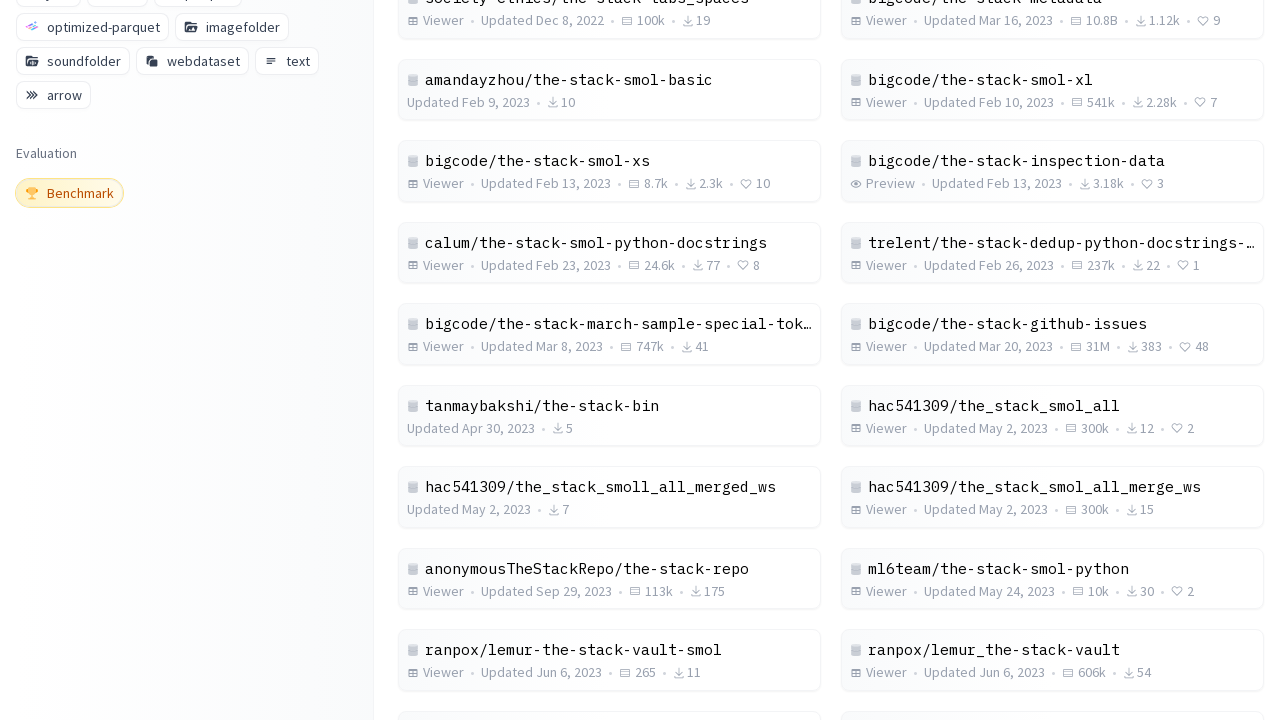

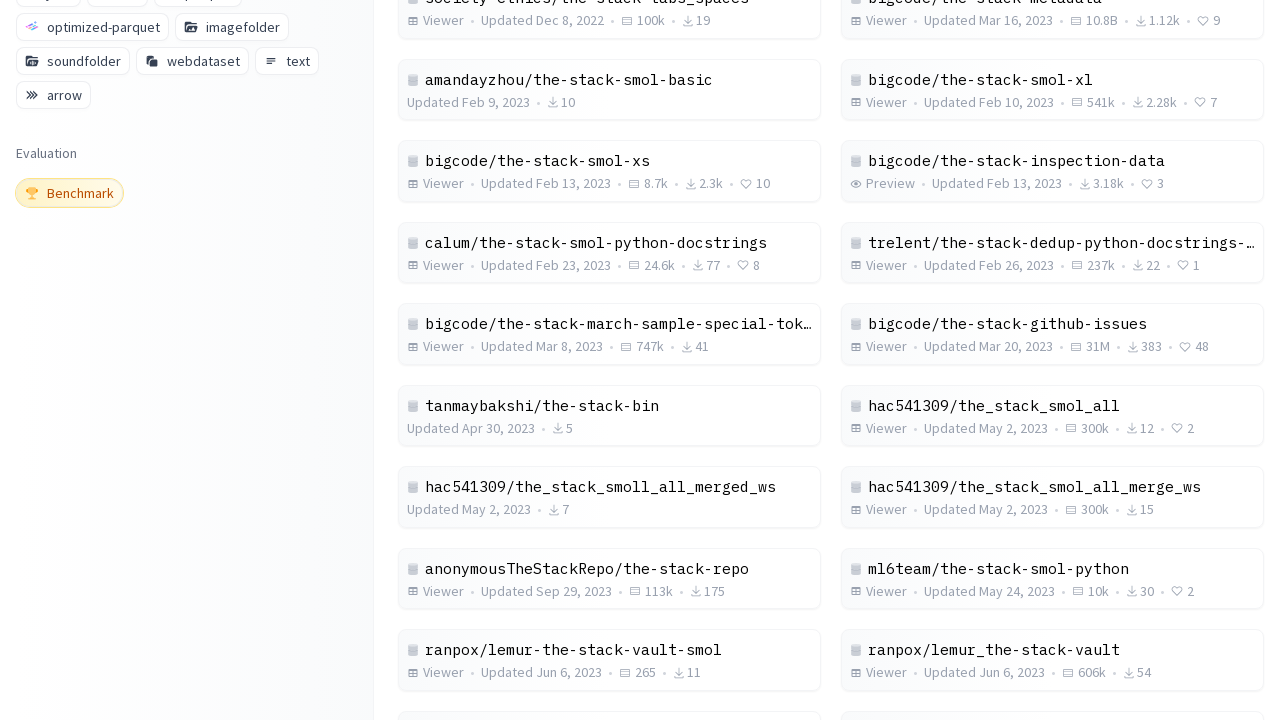